Tests hover functionality by hovering over an avatar and verifying that additional user information caption appears

Starting URL: http://the-internet.herokuapp.com/hovers

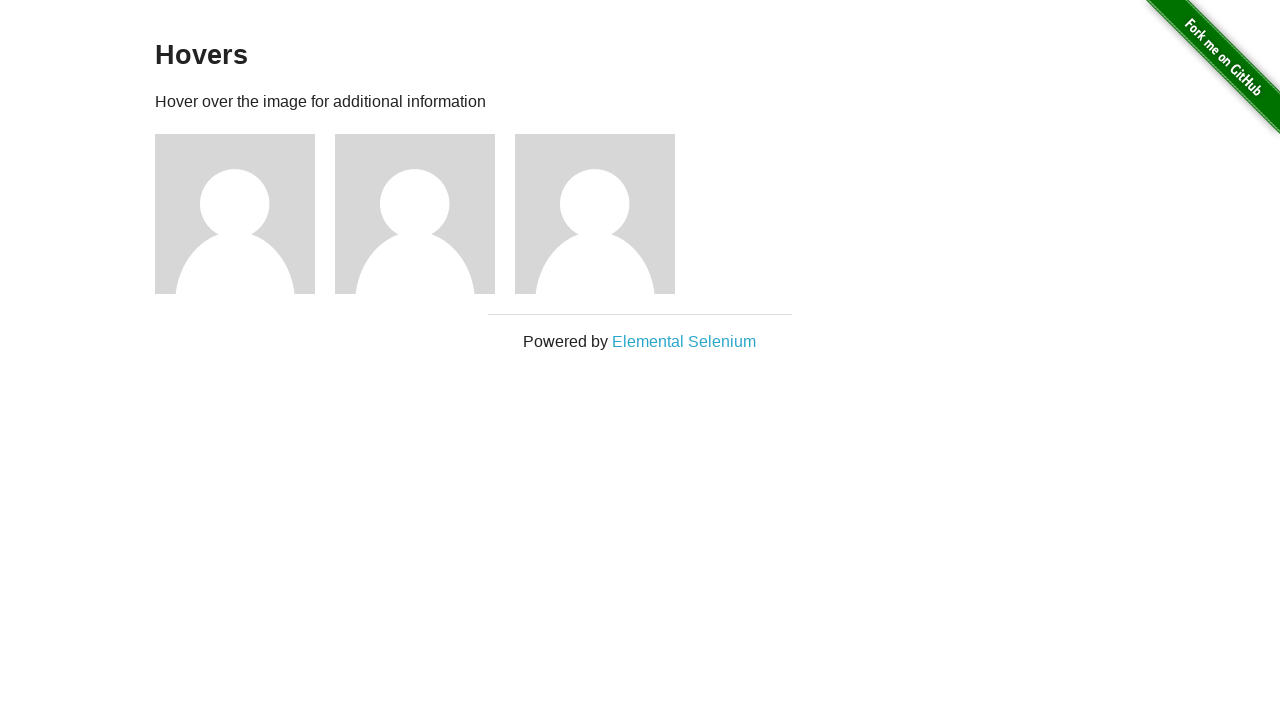

Located the first avatar element
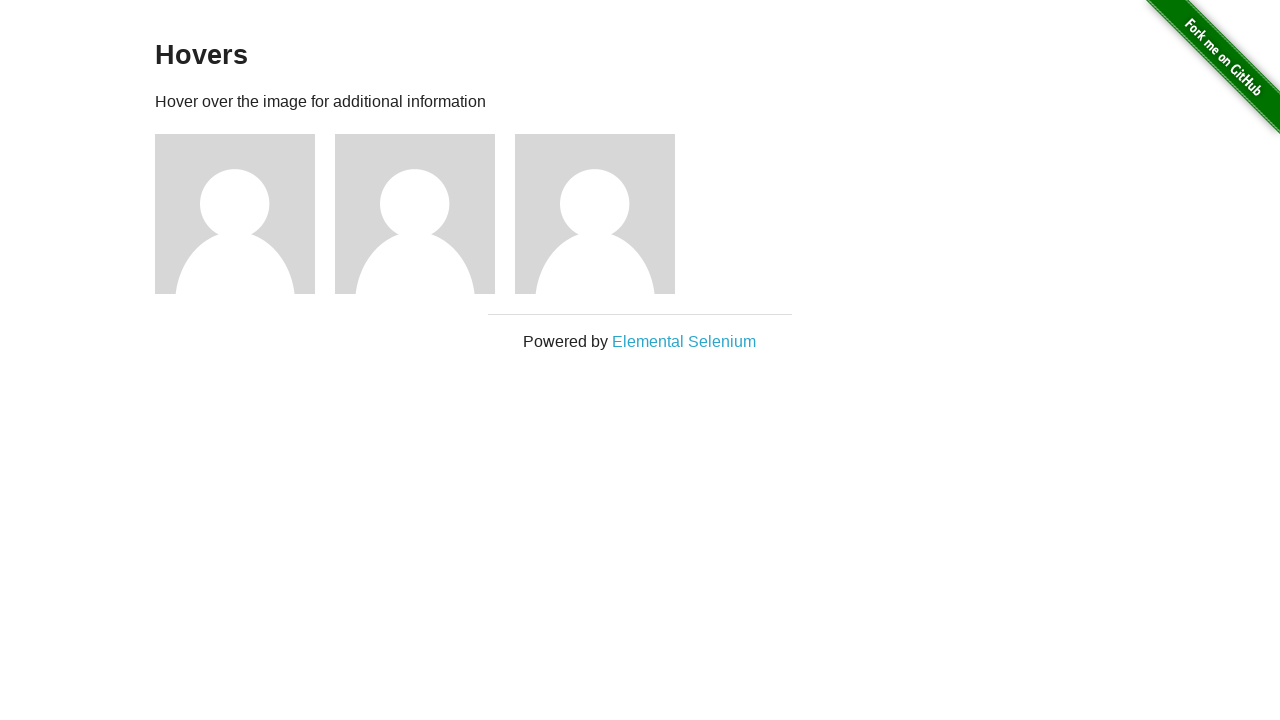

Hovered over the first avatar at (245, 214) on .figure >> nth=0
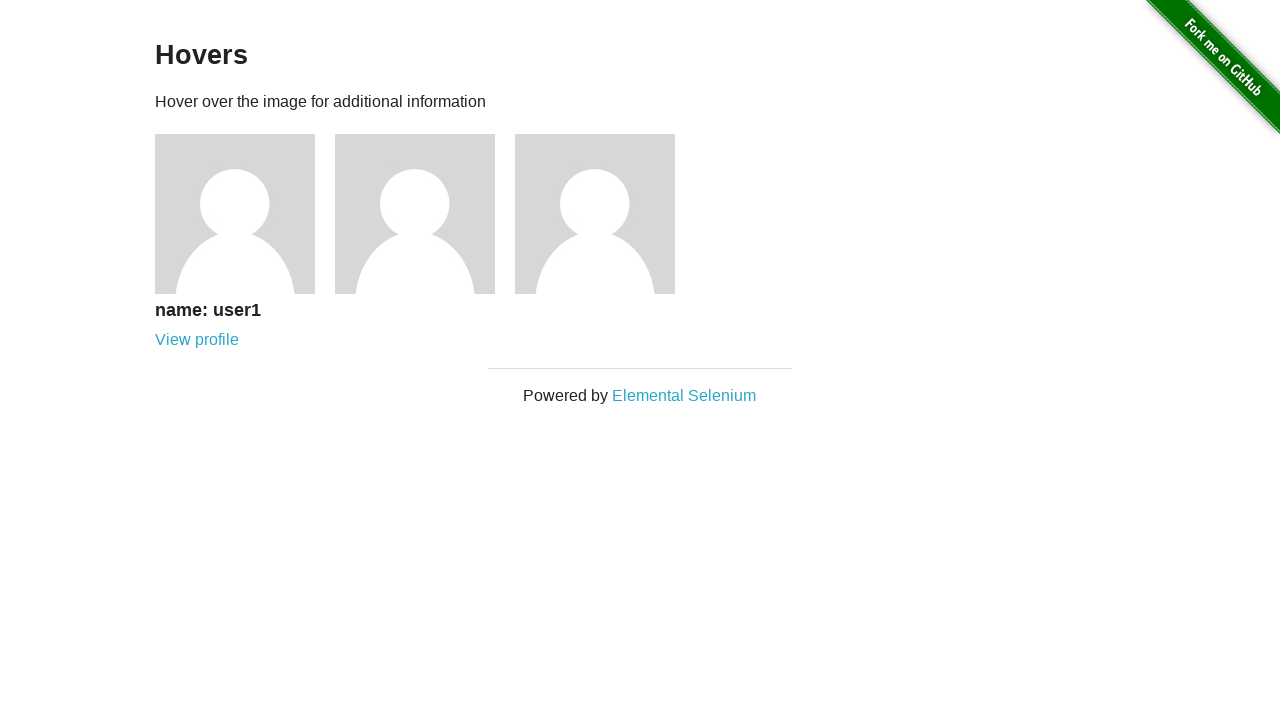

Located the avatar caption element
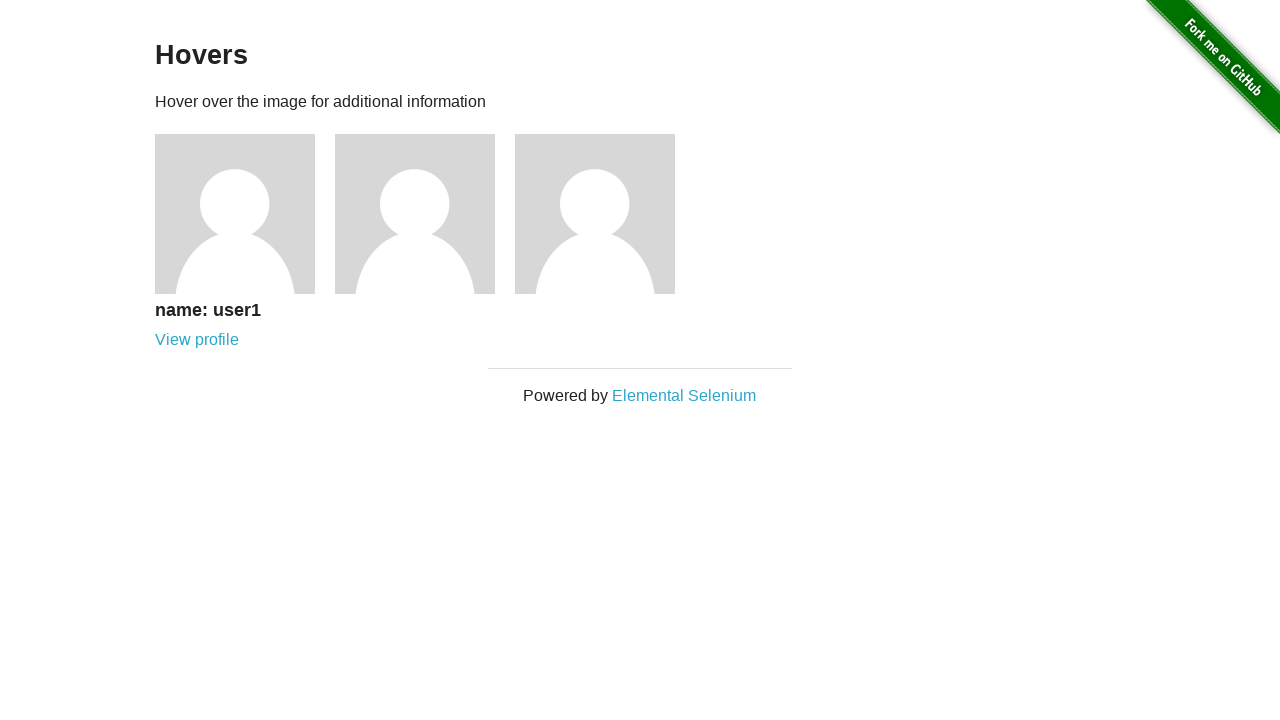

Verified that the avatar caption is visible after hover
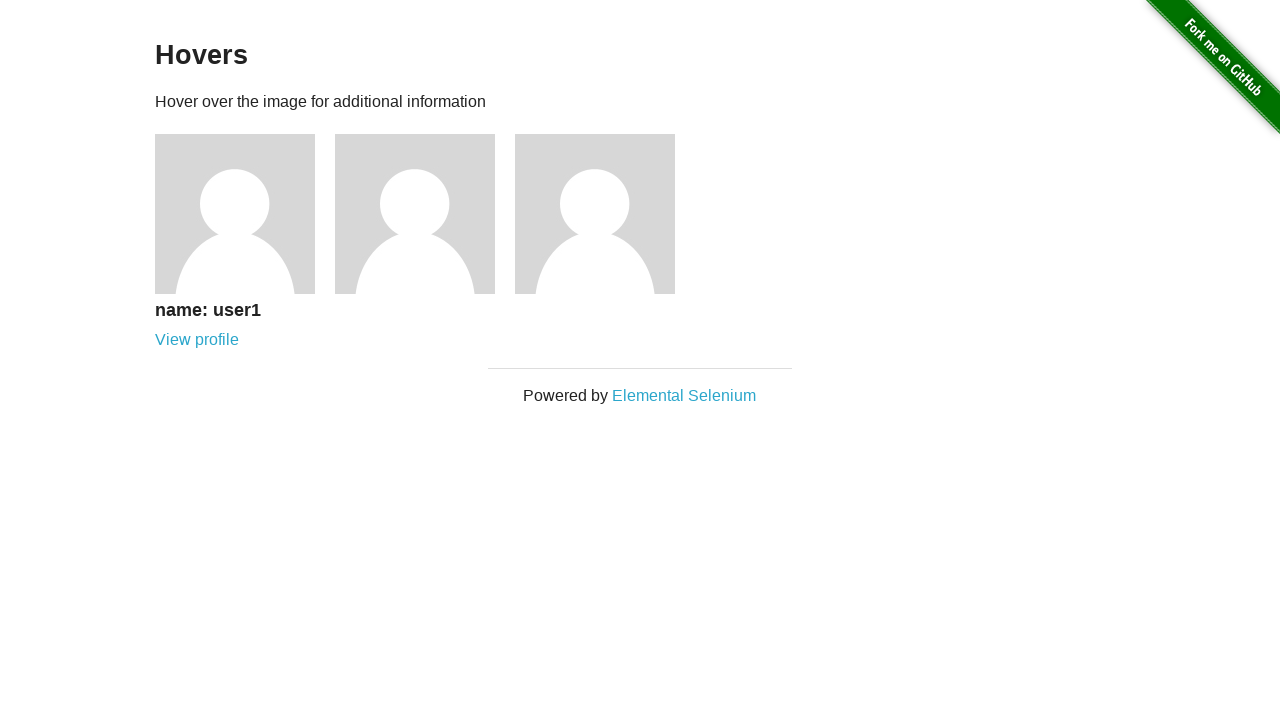

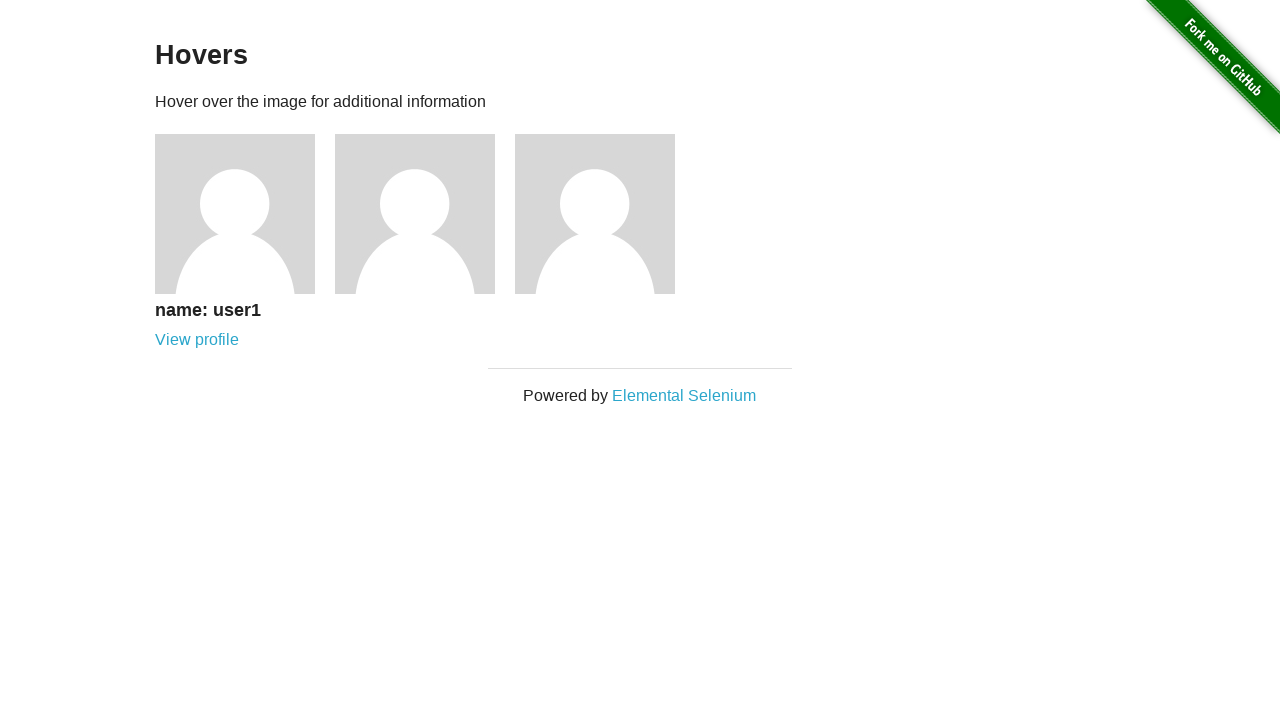